Tests handling frames by navigating to a frames demo page and filling an input field inside a nested frame

Starting URL: https://ui.vision/demo/webtest/frames/

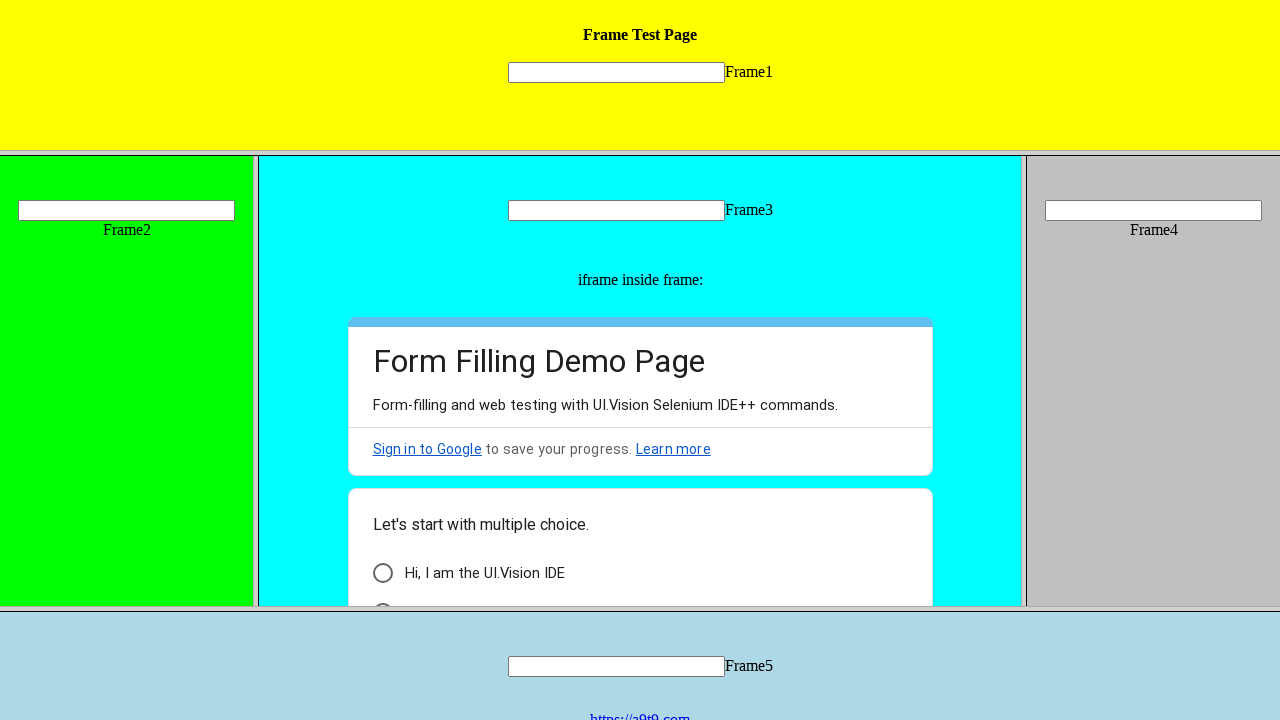

Located frame with URL https://ui.vision/demo/webtest/frames/frame_1.html
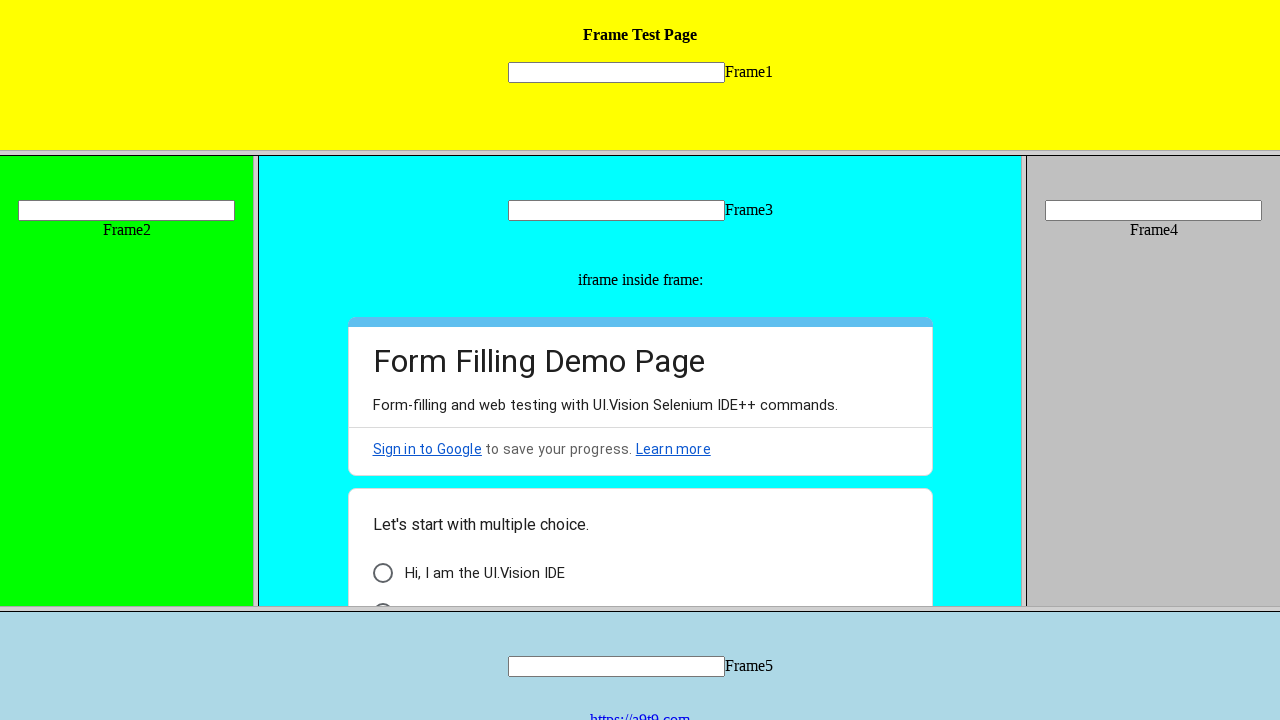

Filled input field 'mytext1' inside frame with 'COLLIN' on input[name='mytext1']
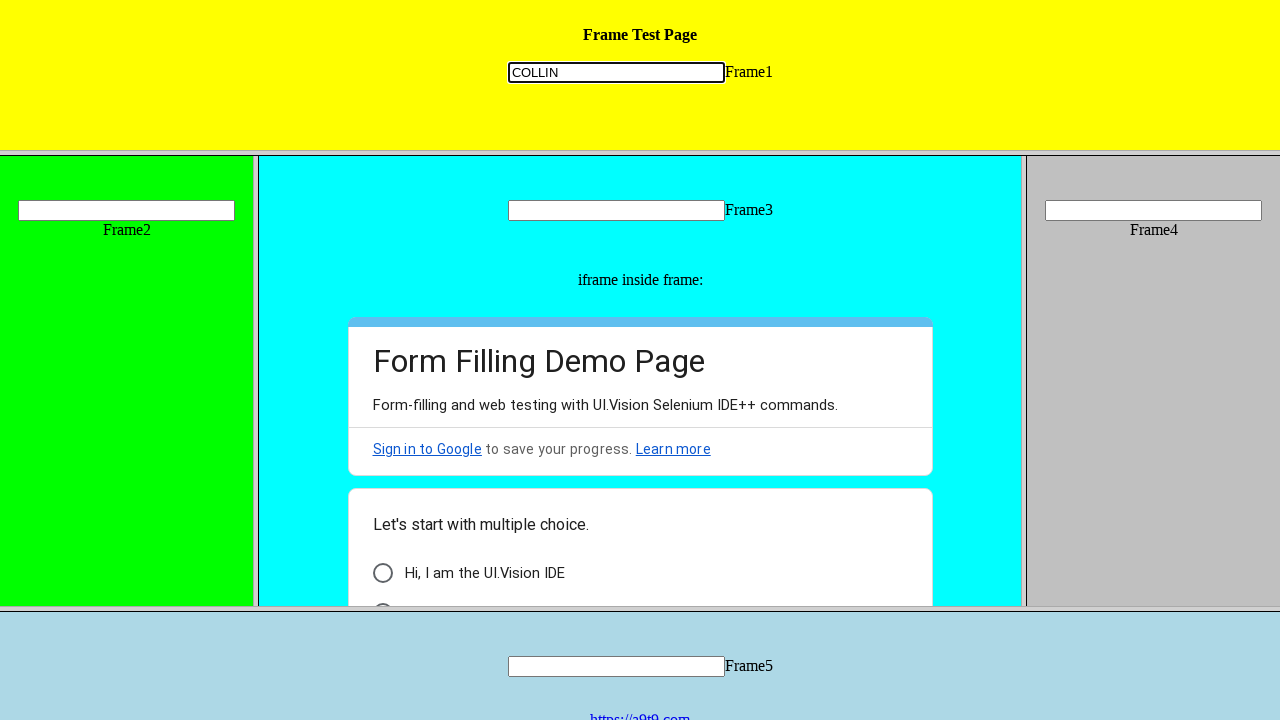

Waited 2000 milliseconds for action to complete
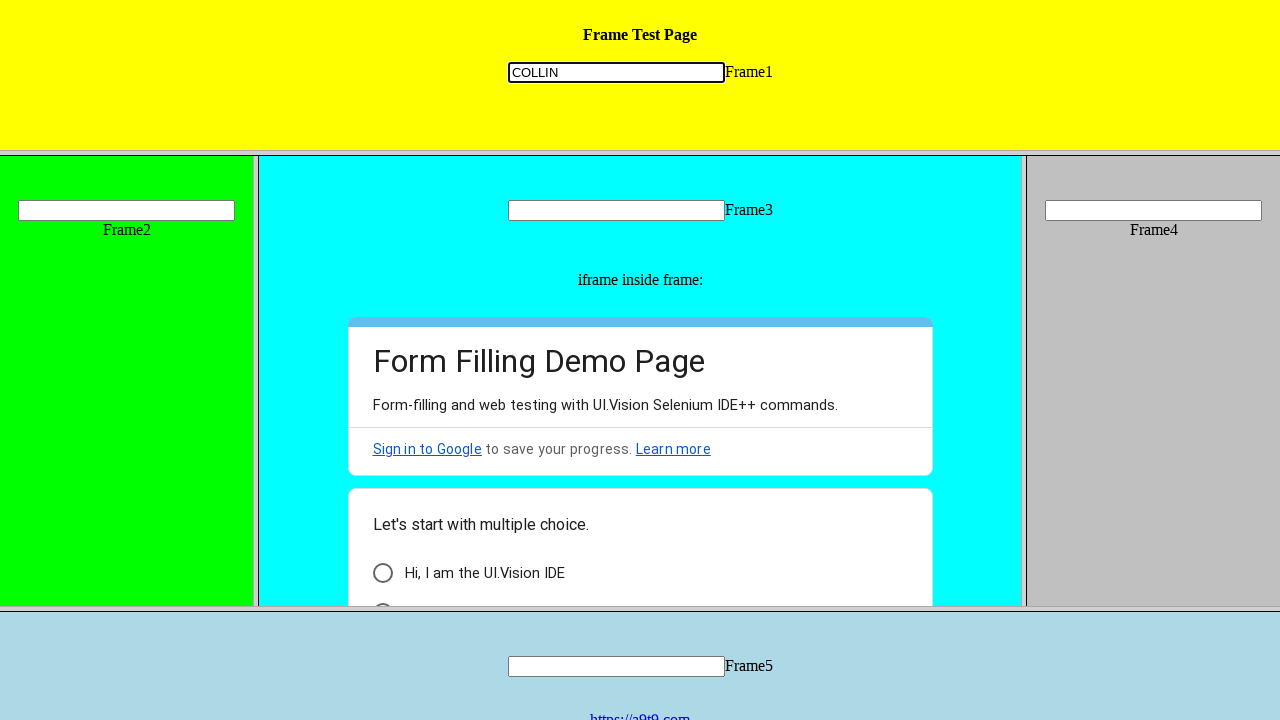

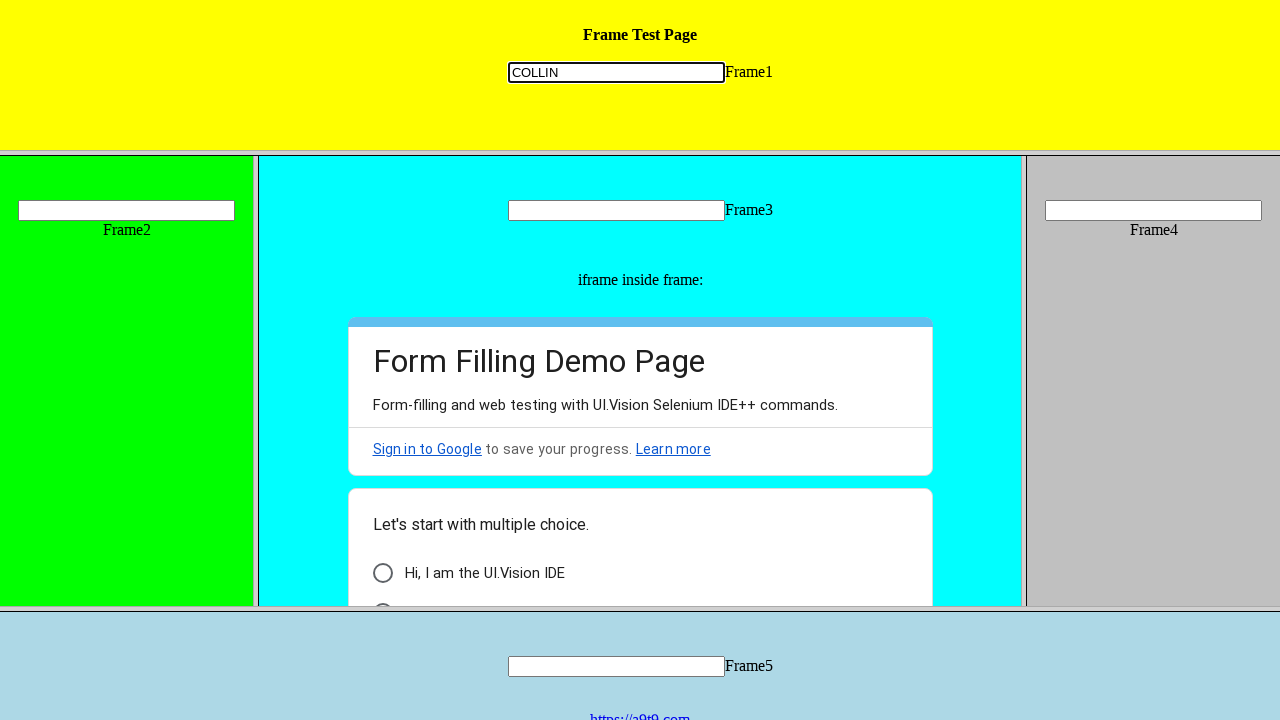